Tests file upload functionality by selecting a file using the file input element on the upload page

Starting URL: https://the-internet.herokuapp.com/upload

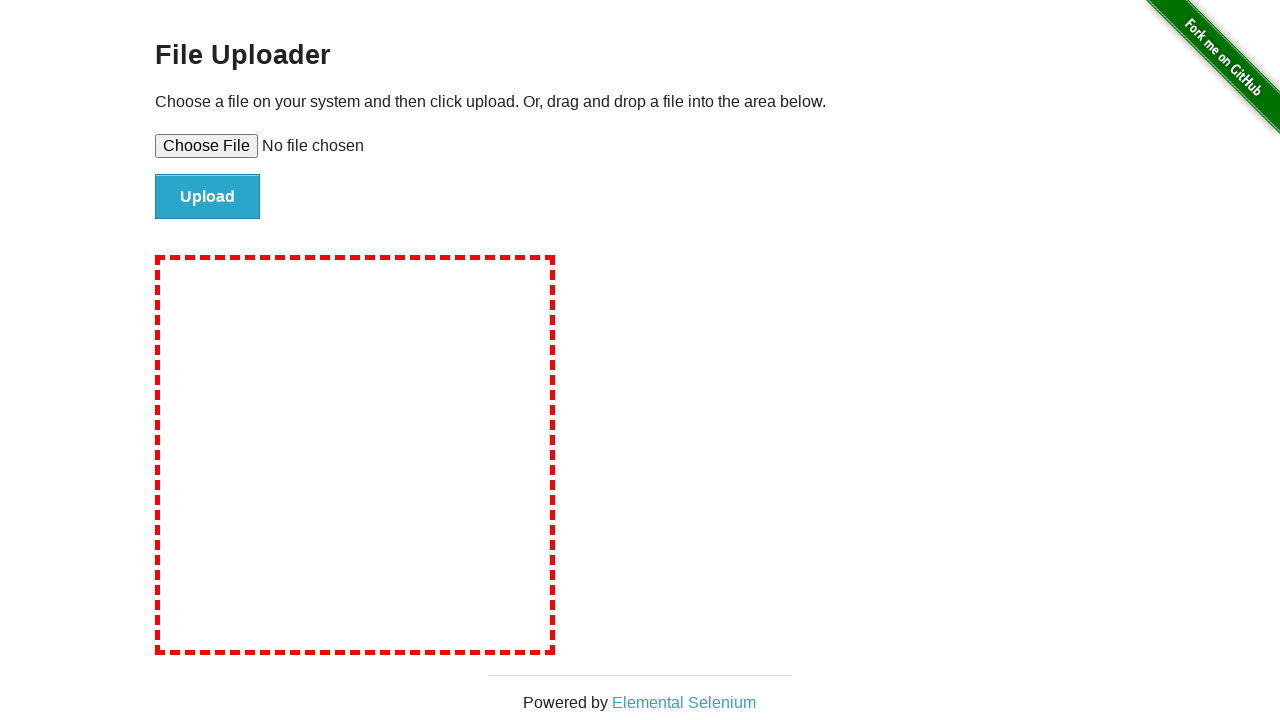

Created temporary test file 'TestData.txt' with test content
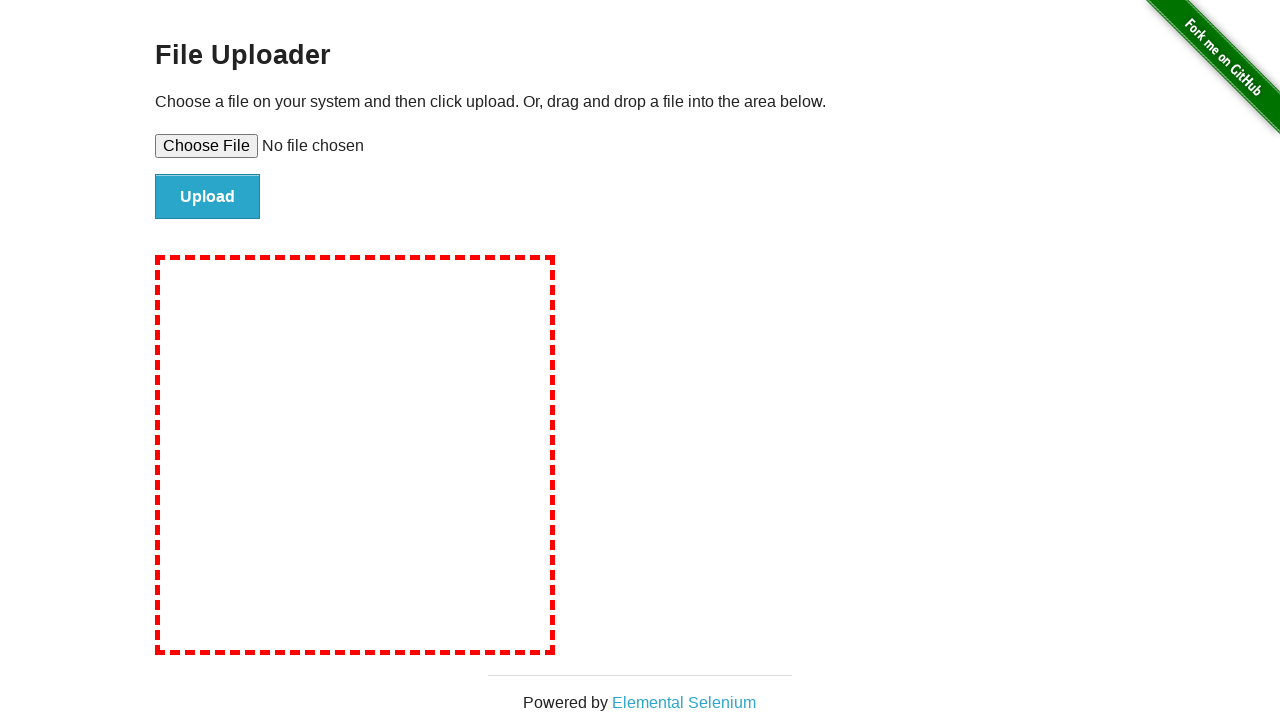

Selected test file using the file input element
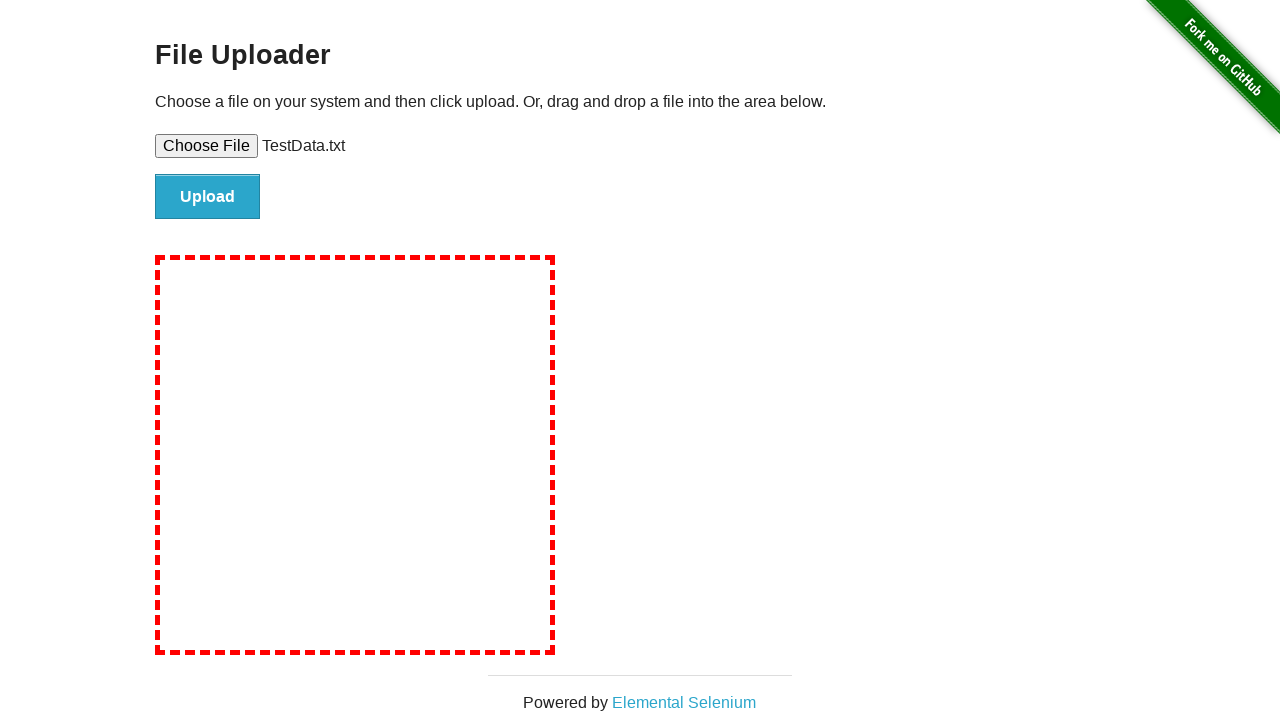

Clicked the upload button to submit the file at (208, 197) on #file-submit
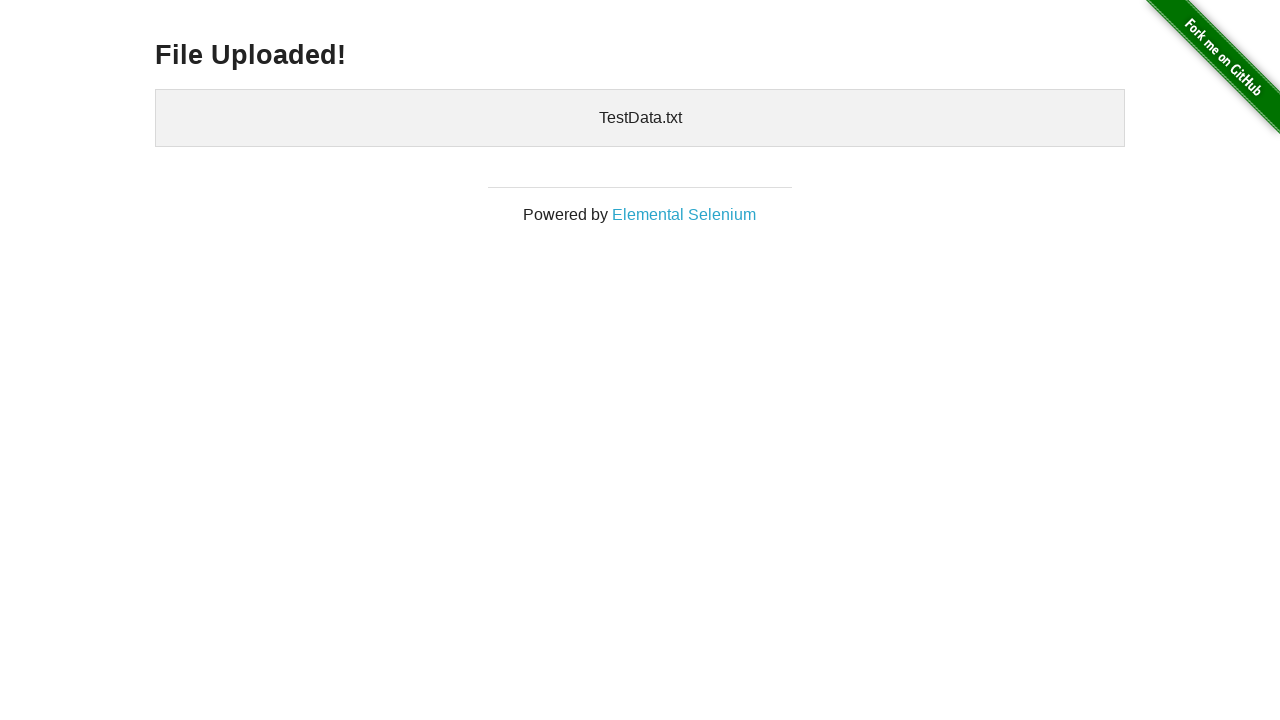

Upload completed and confirmation element loaded
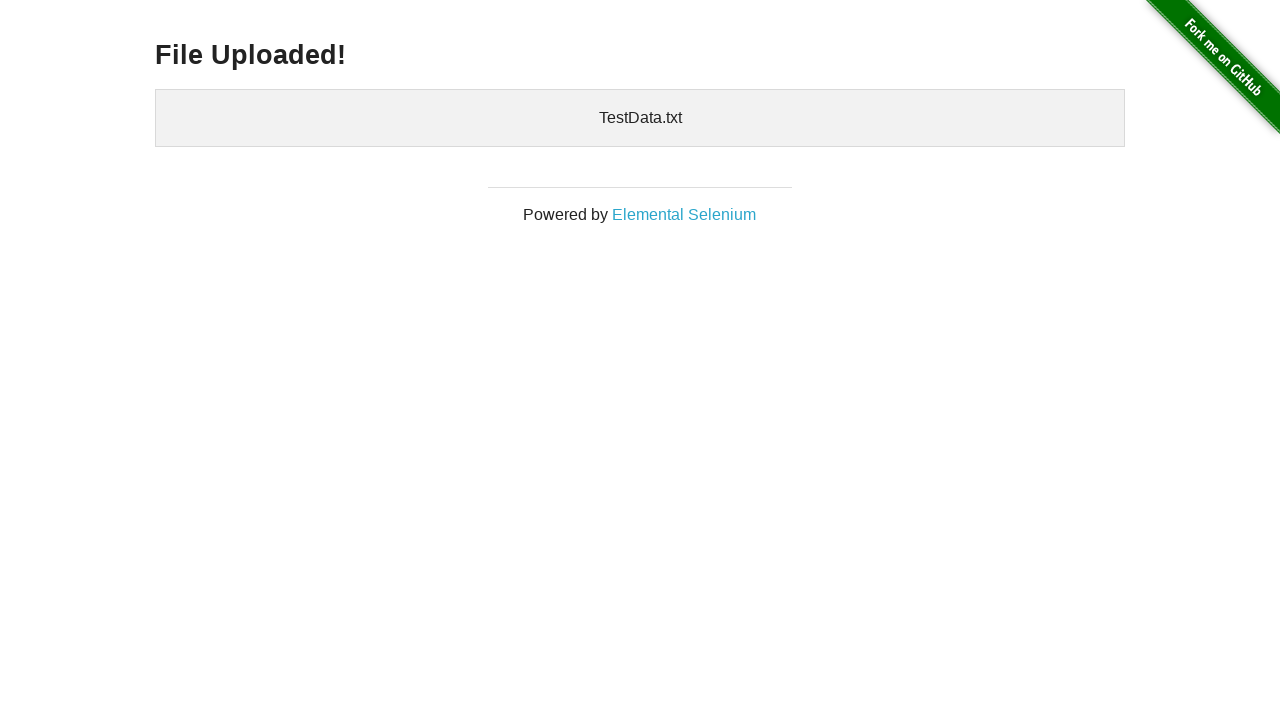

Cleaned up temporary test file
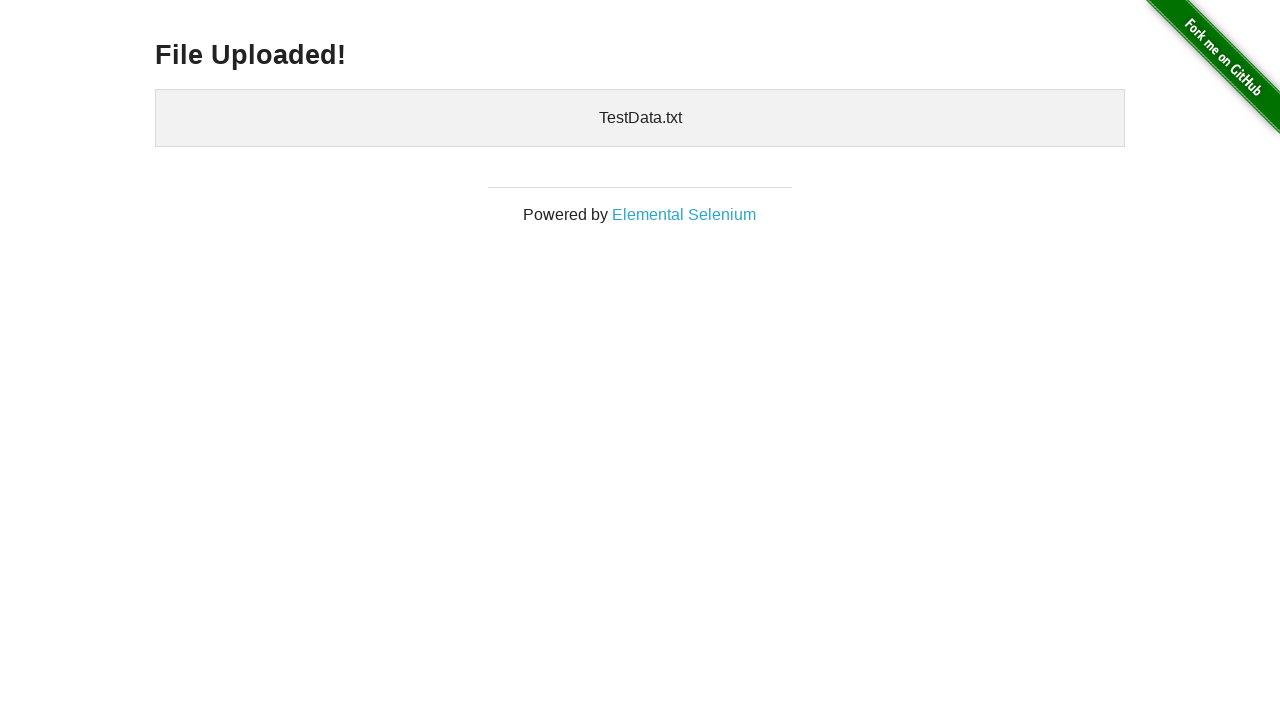

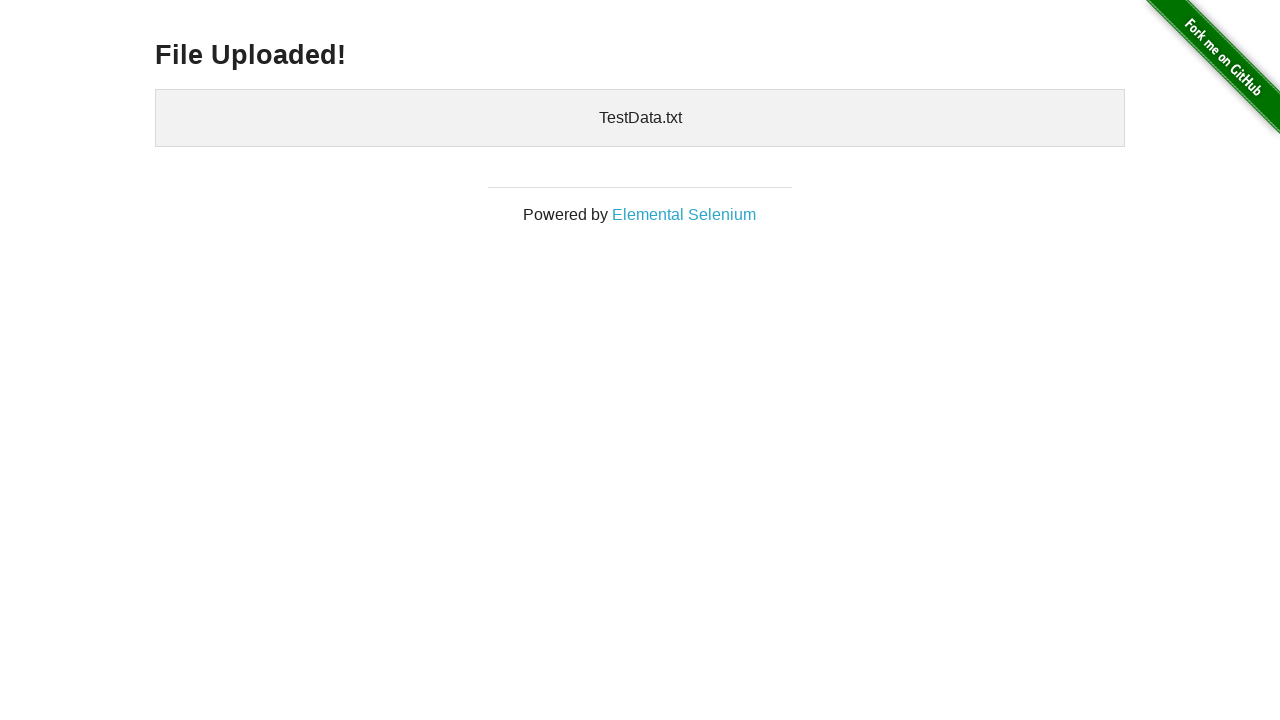